Tests an e-commerce flow by adding multiple items to cart, applying a promo code, and completing the checkout process with country selection and terms acceptance

Starting URL: https://rahulshettyacademy.com/seleniumPractise/#/

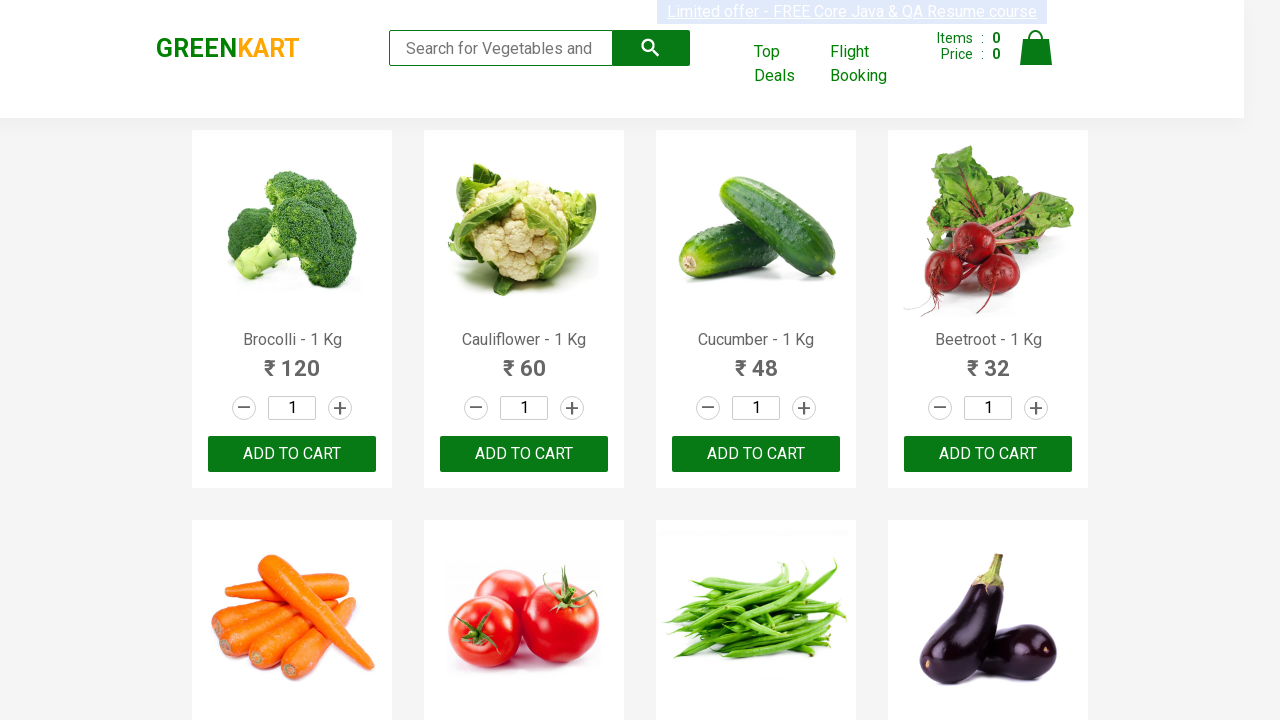

Waited for products to load on the page
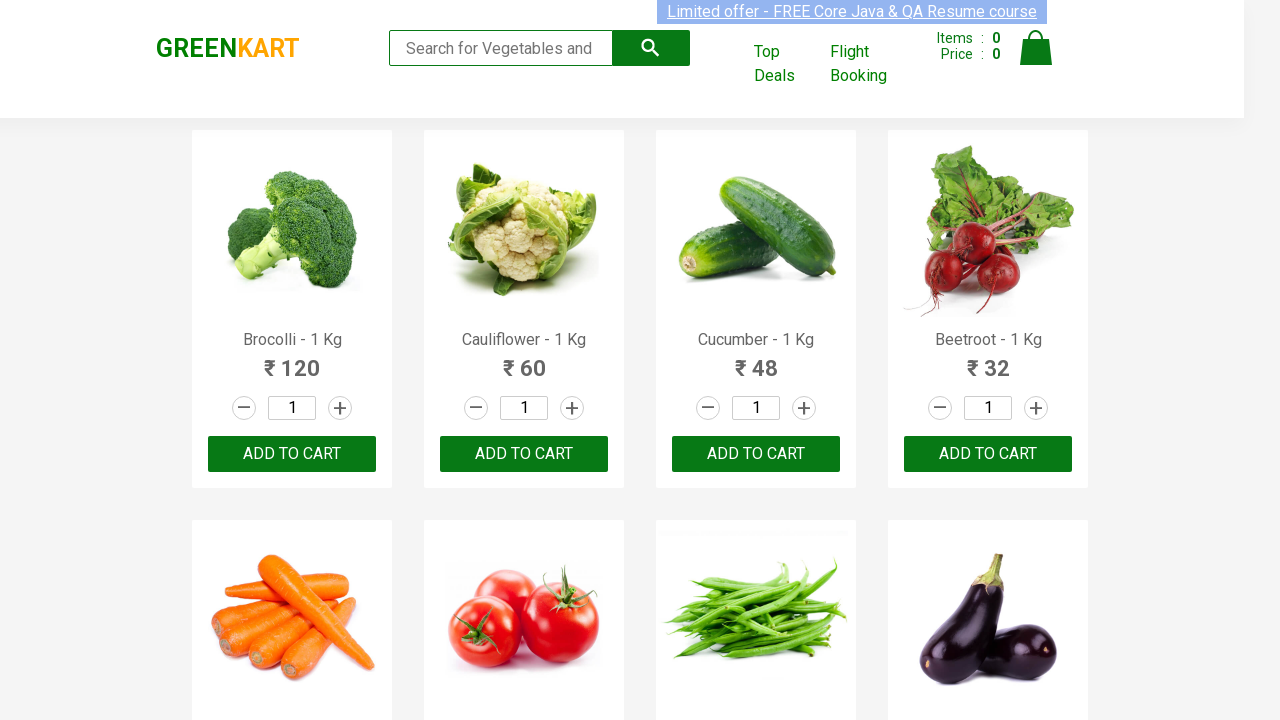

Retrieved all product names from the page
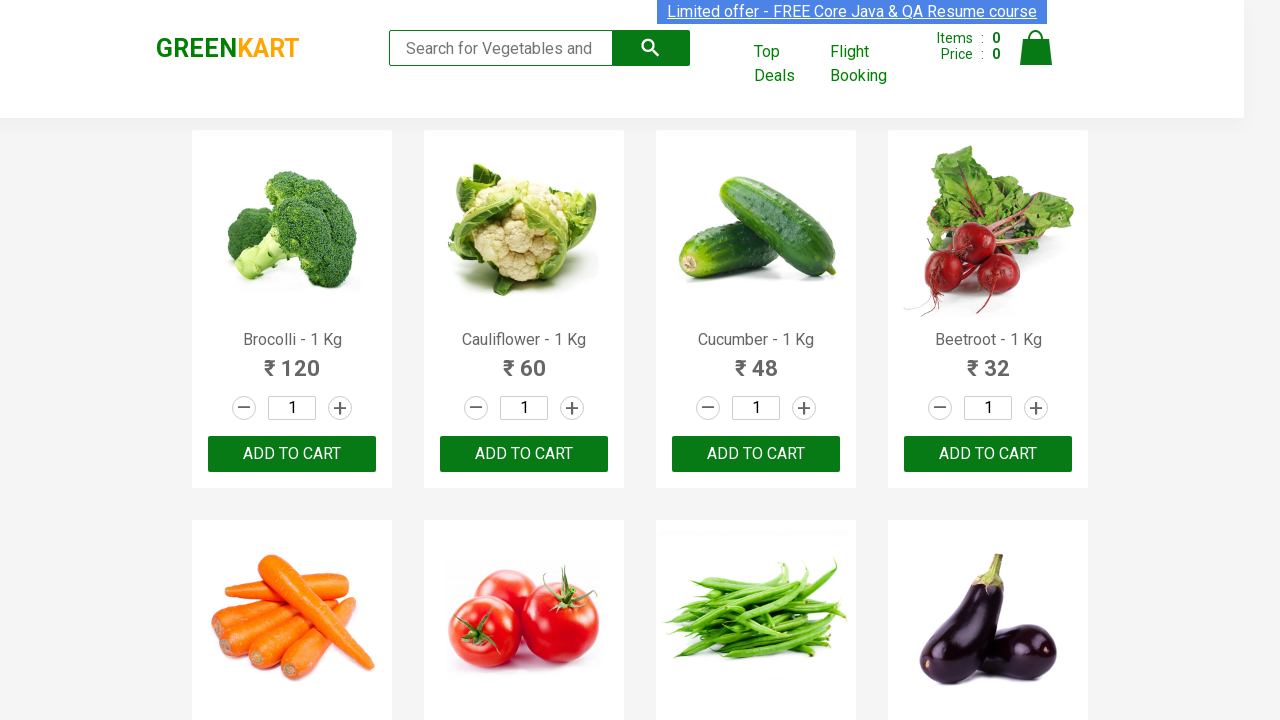

Added Brocolli to cart at (292, 454) on xpath=//div[@class='product-action']/button >> nth=0
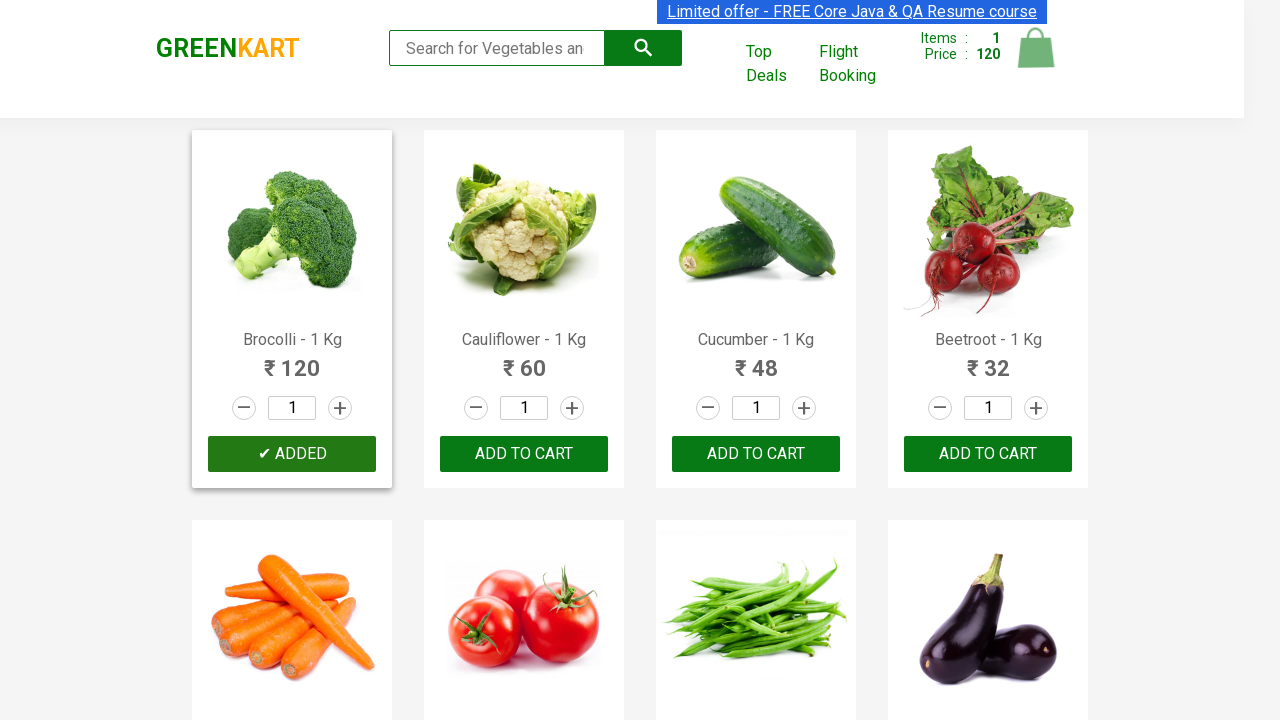

Added Cucumber to cart at (756, 454) on xpath=//div[@class='product-action']/button >> nth=2
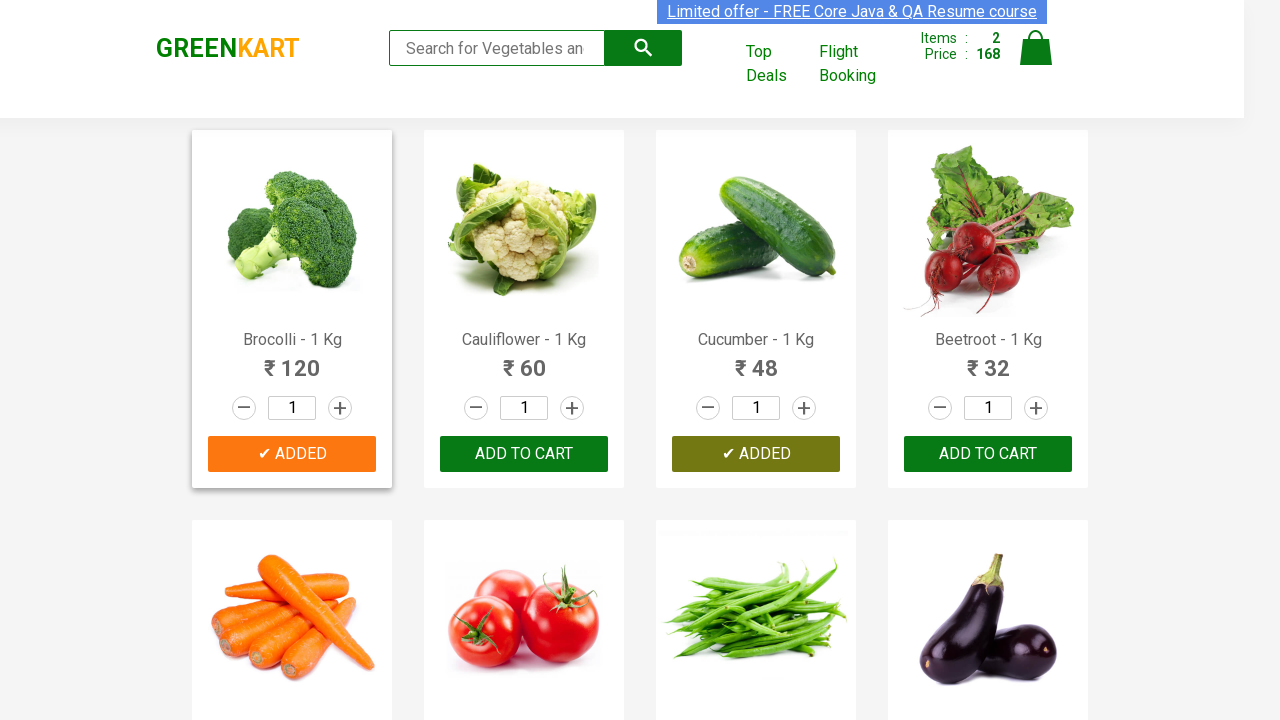

Added Beetroot to cart at (988, 454) on xpath=//div[@class='product-action']/button >> nth=3
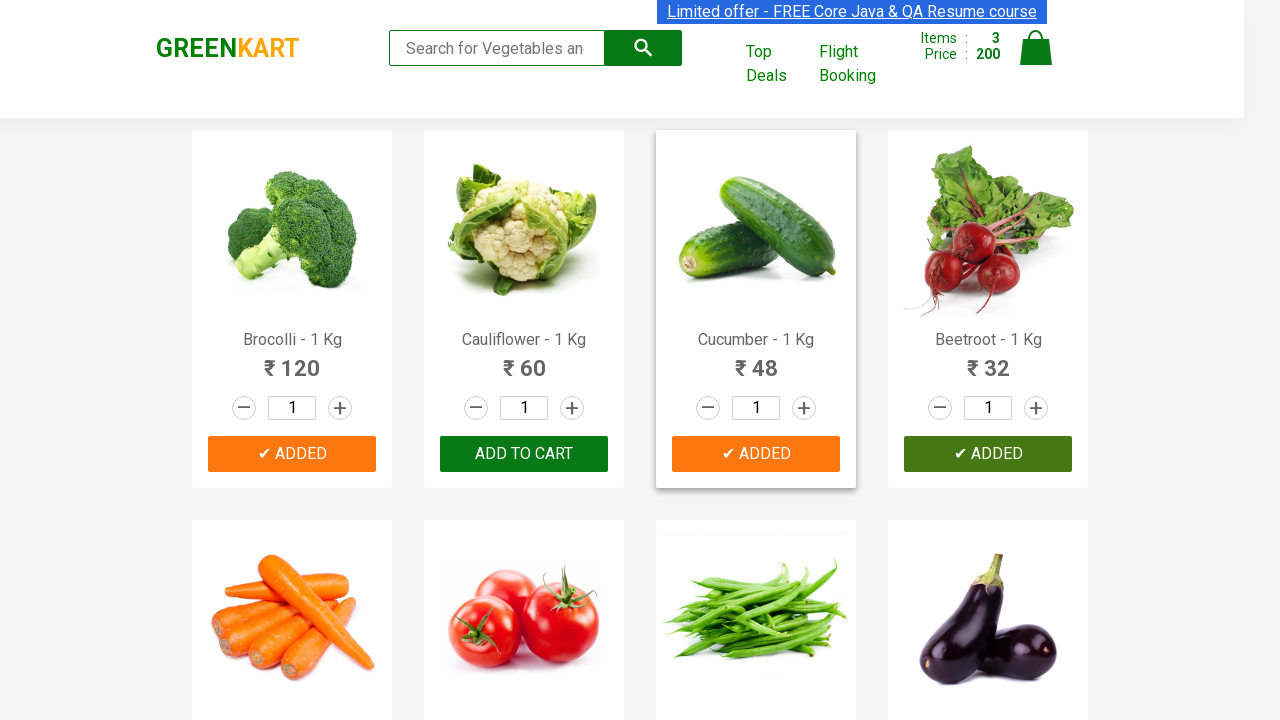

Clicked on cart icon to view cart at (1036, 48) on xpath=//img[@alt='Cart']
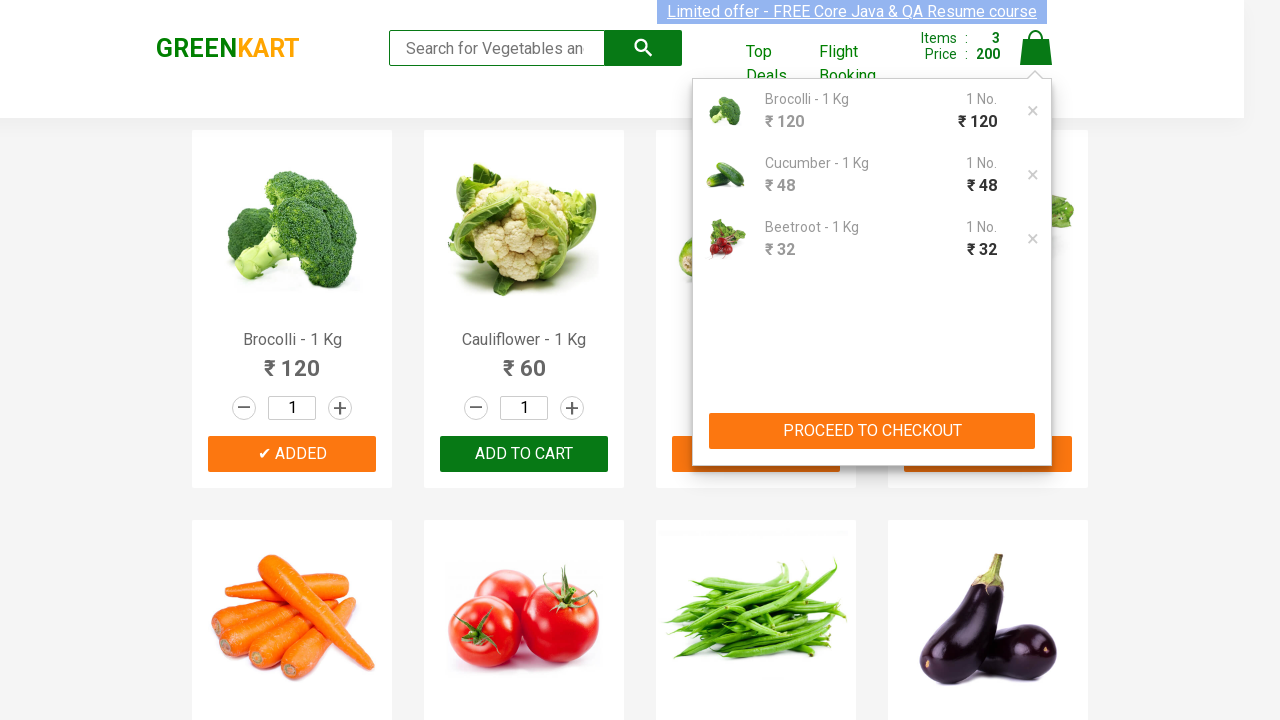

Clicked PROCEED TO CHECKOUT button at (872, 431) on xpath=//button[text()='PROCEED TO CHECKOUT']
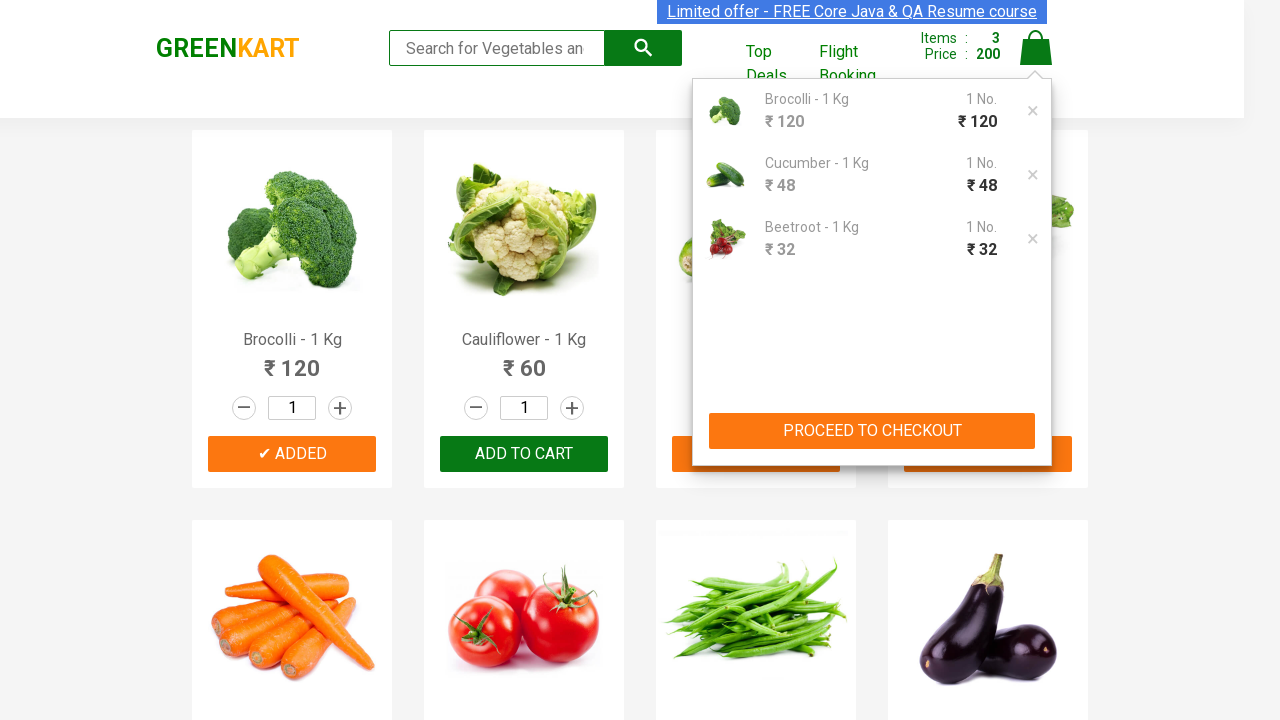

Entered promo code 'rahulshettyacademy' on input.promoCode
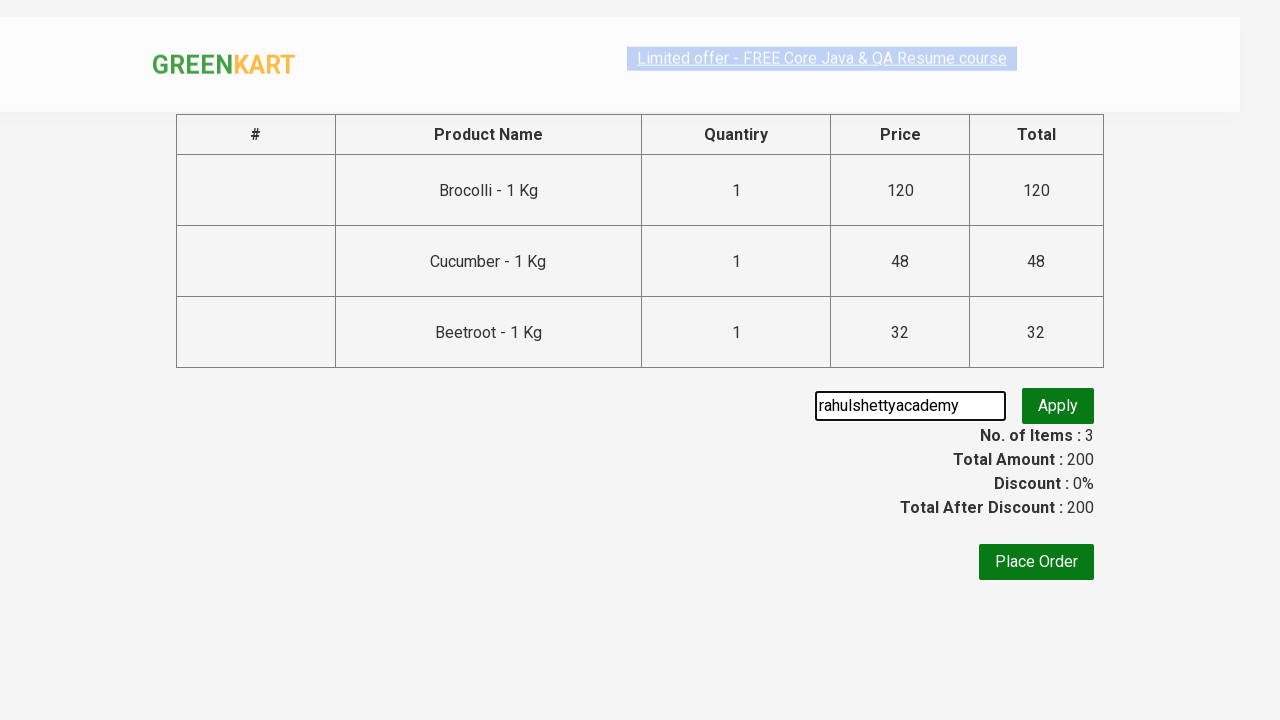

Clicked button to apply promo code at (1058, 406) on button.promoBtn
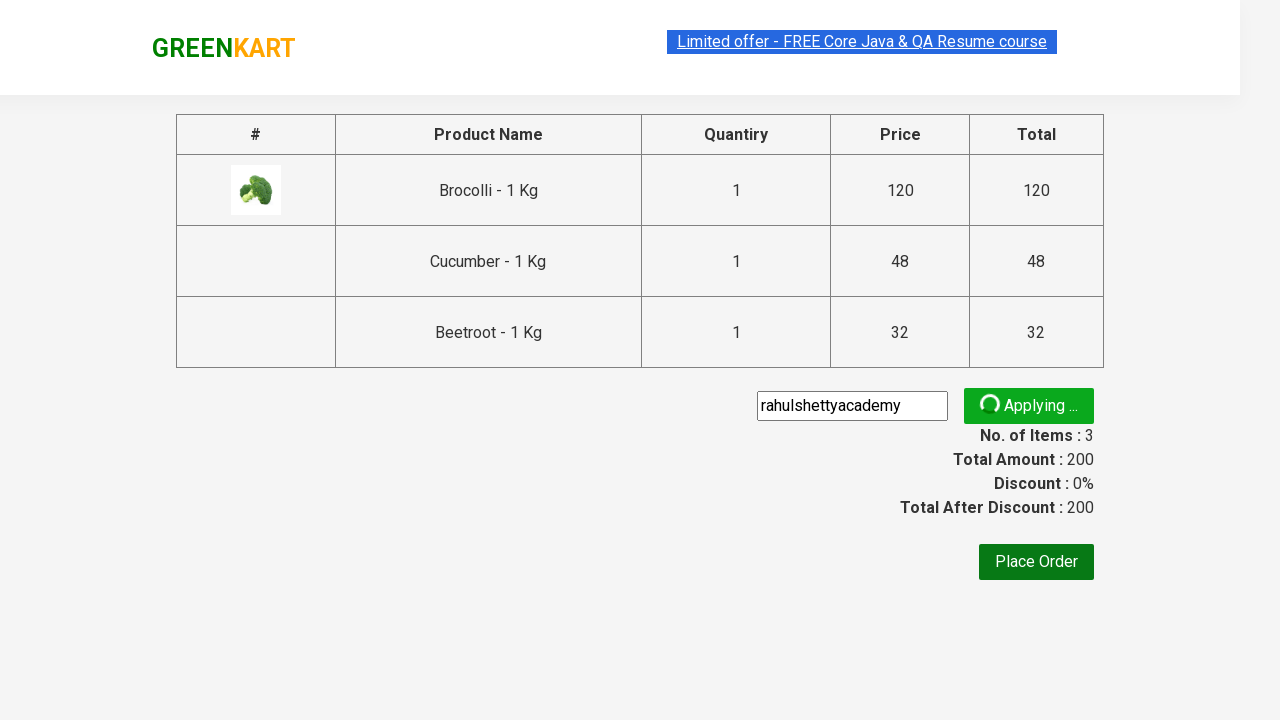

Promo code was successfully applied and confirmation message appeared
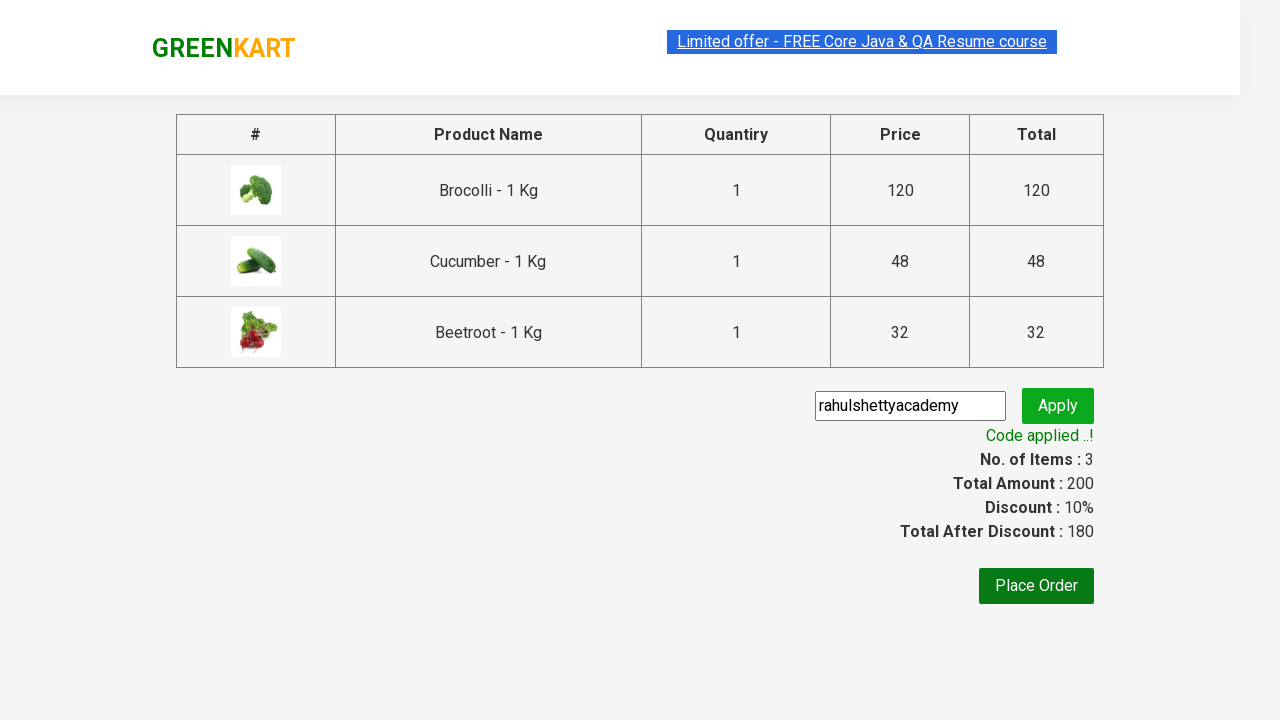

Clicked Place Order button at (1036, 586) on xpath=//button[text()='Place Order']
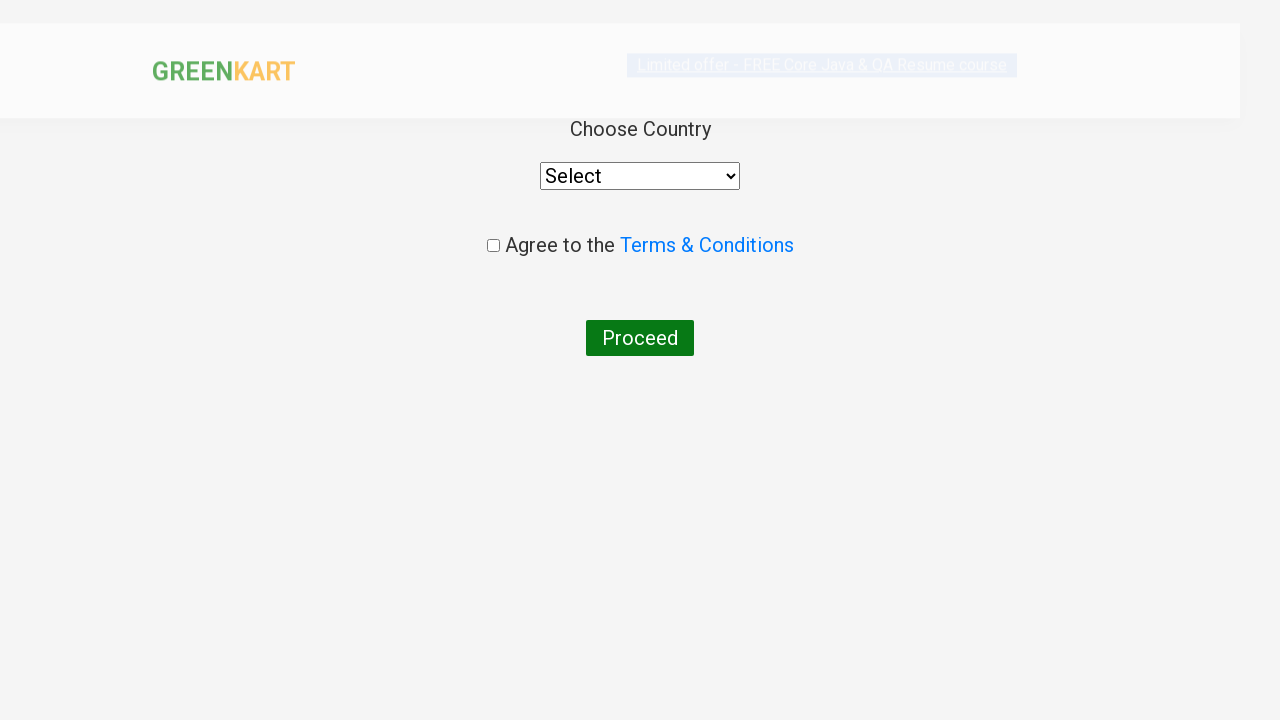

Selected 'India' from country dropdown on //select
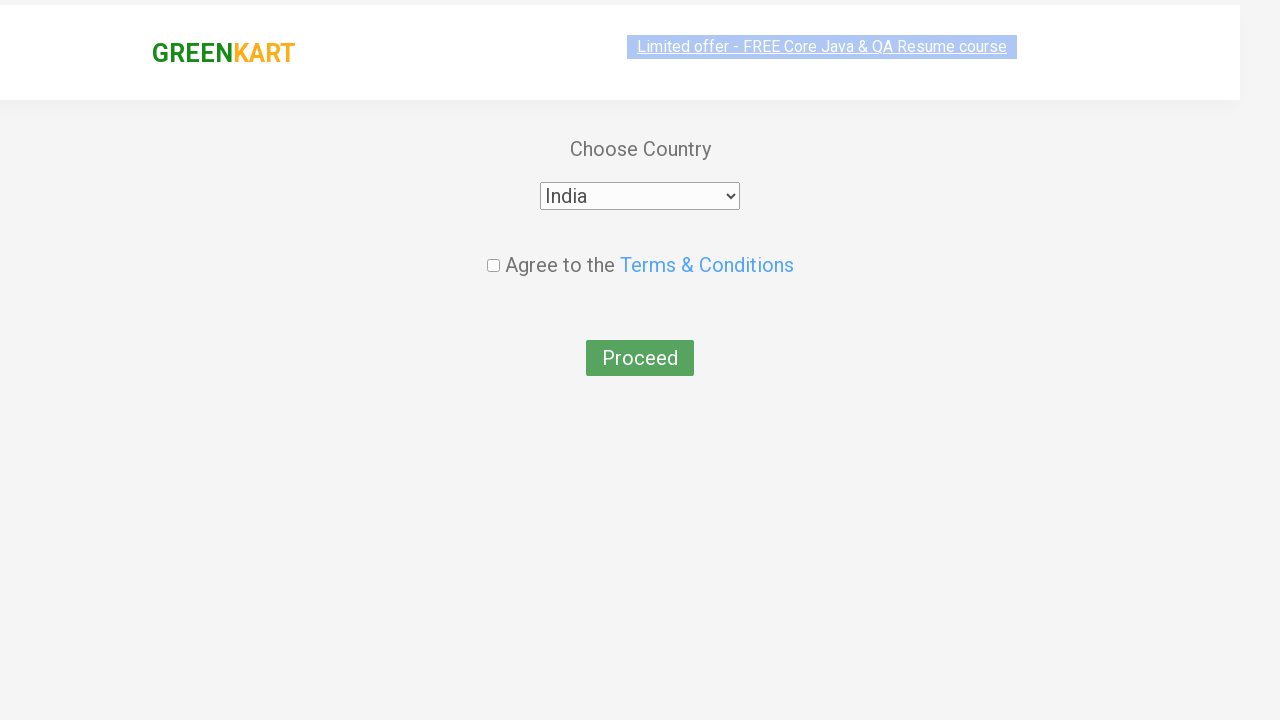

Checked terms and conditions checkbox at (493, 246) on input.chkAgree
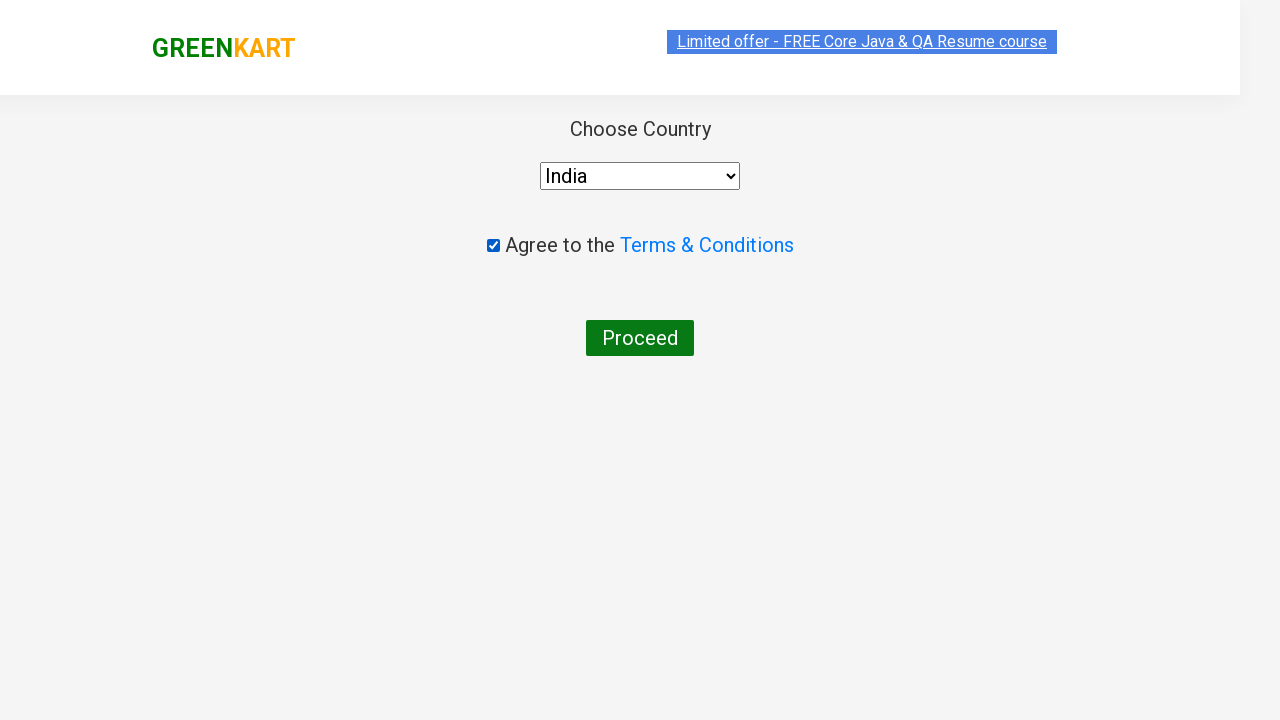

Clicked Proceed button to complete checkout at (640, 338) on xpath=//button[text()='Proceed']
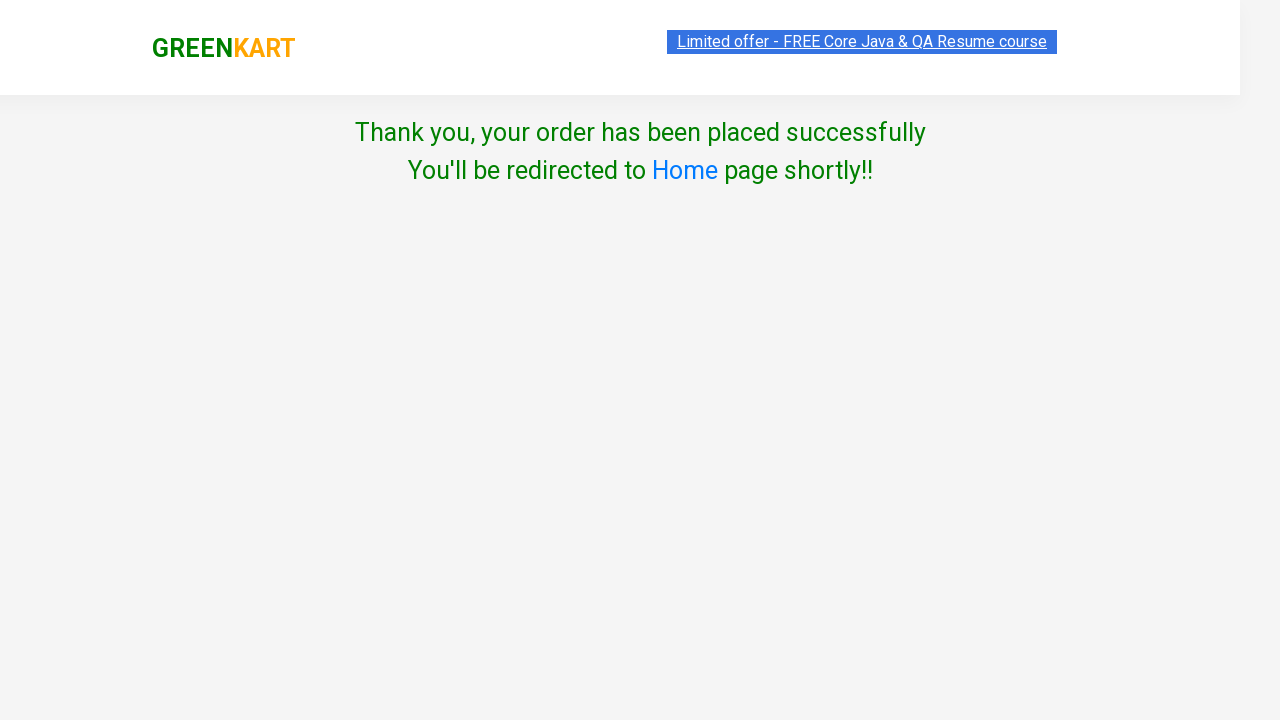

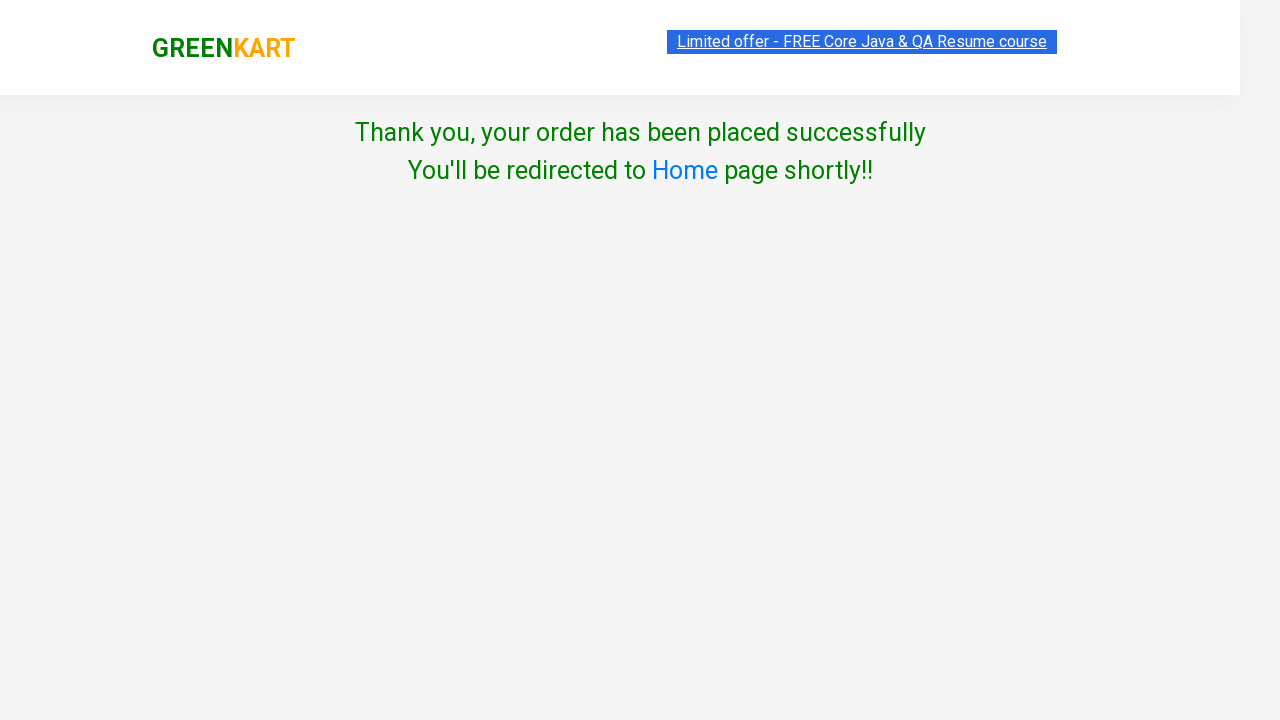